Tests the sum calculation on an automation practice page by extracting values from a table's 4th column, summing them until a "Social Media" entry is found, and verifying the calculated sum matches the displayed total amount.

Starting URL: https://www.rahulshettyacademy.com/AutomationPractice/

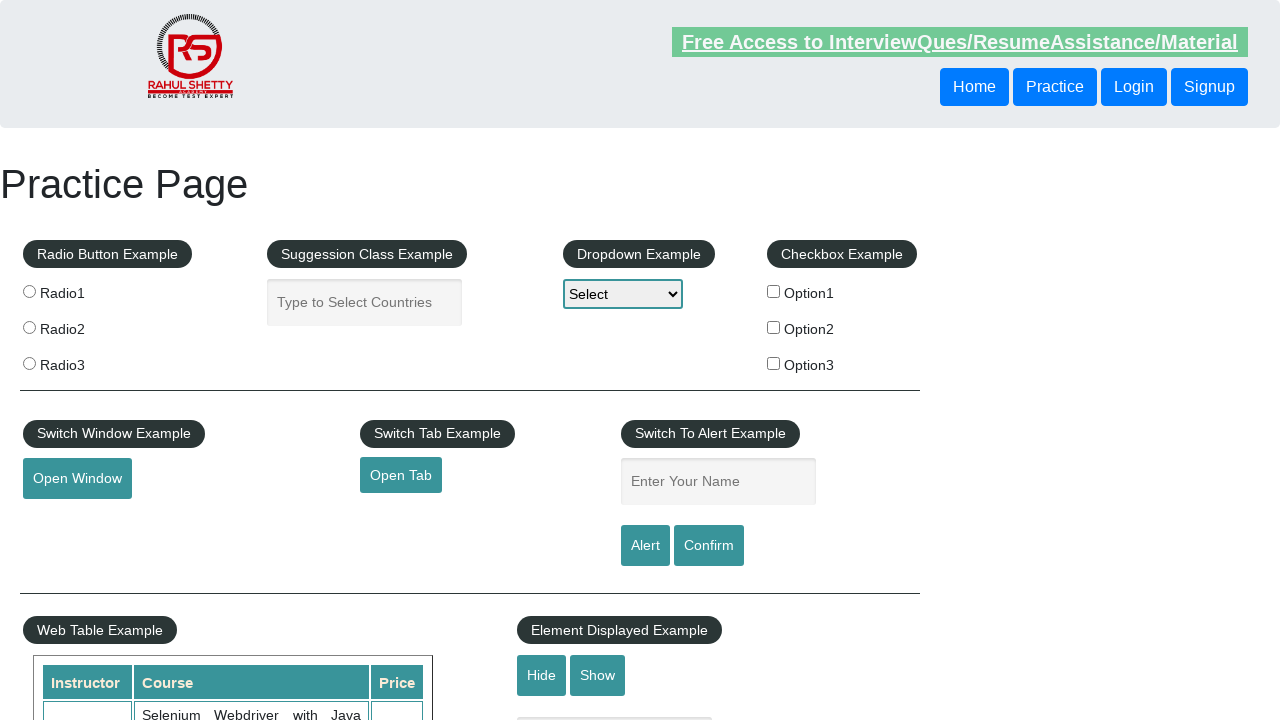

Waited for table 4th column values to load
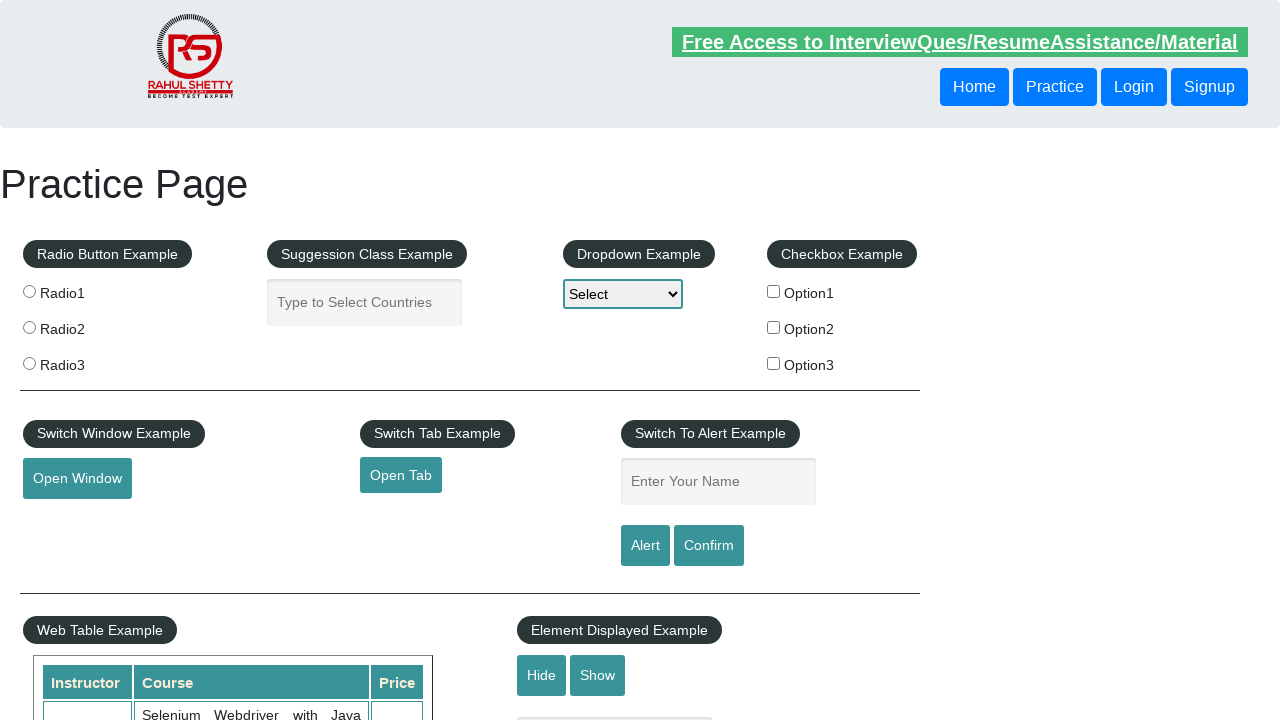

Retrieved all values from the 4th column of the table
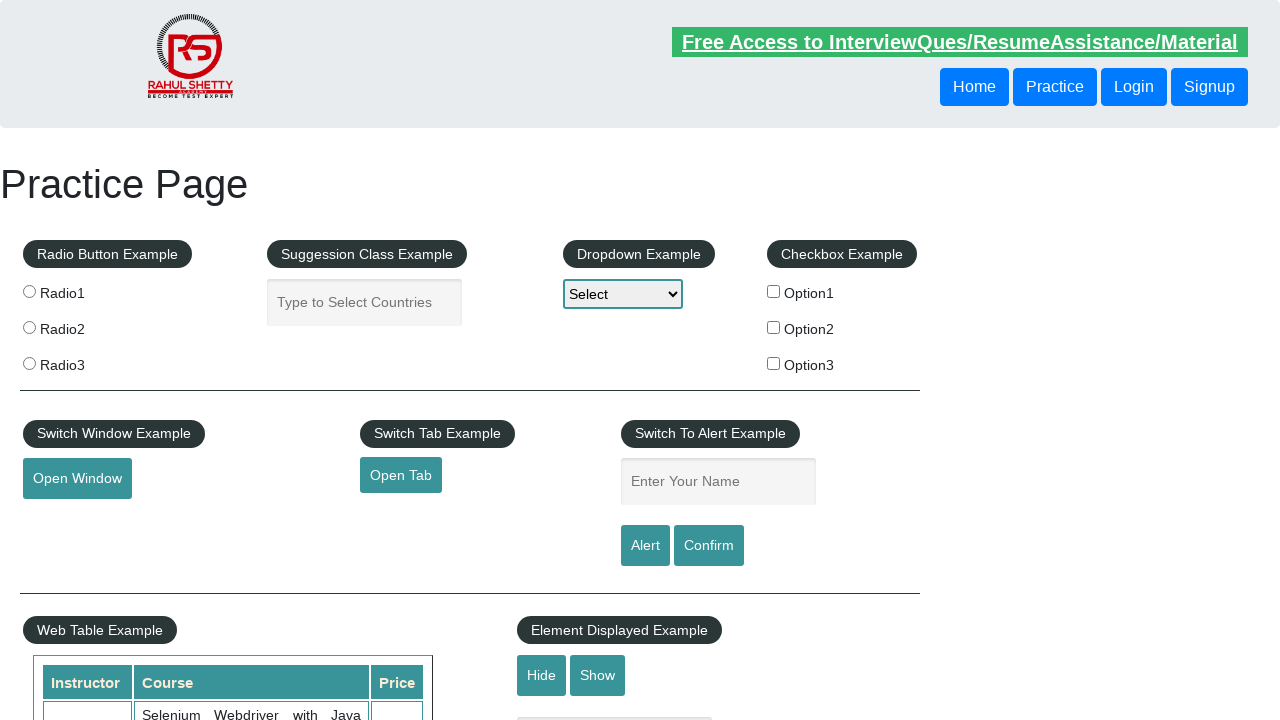

Added value 28 to running sum (current total: 28)
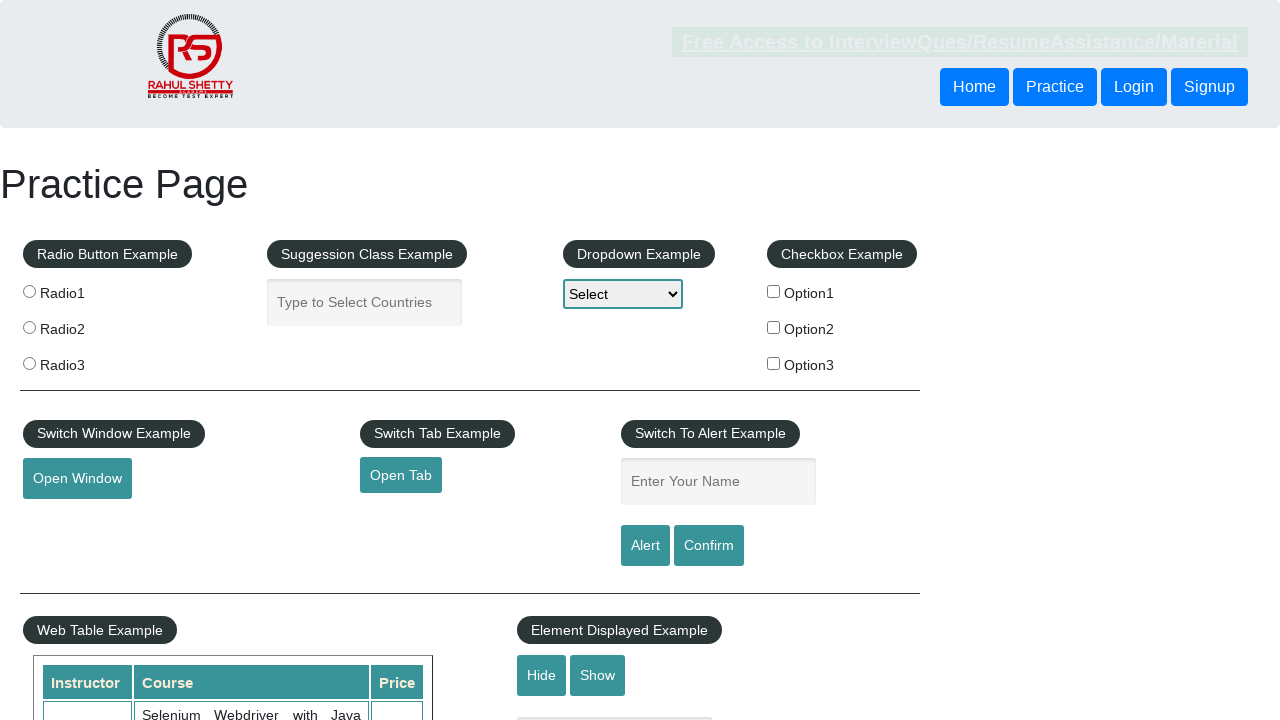

Added value 23 to running sum (current total: 51)
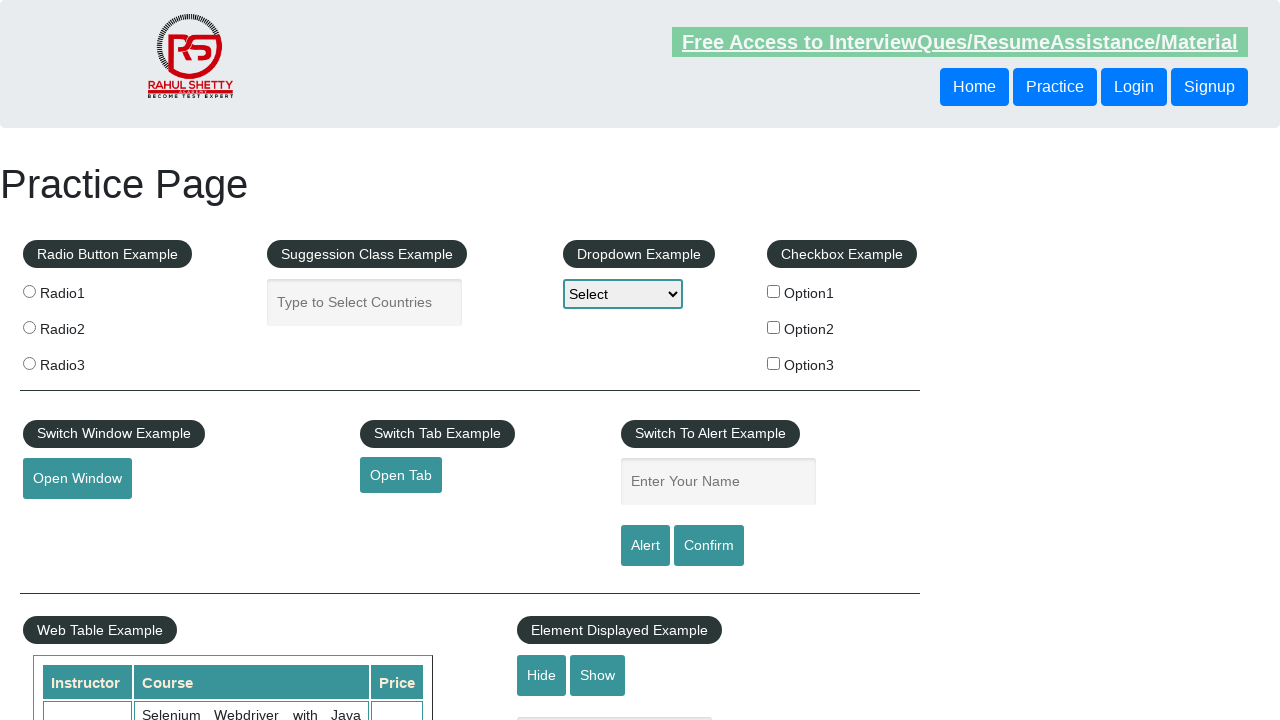

Added value 48 to running sum (current total: 99)
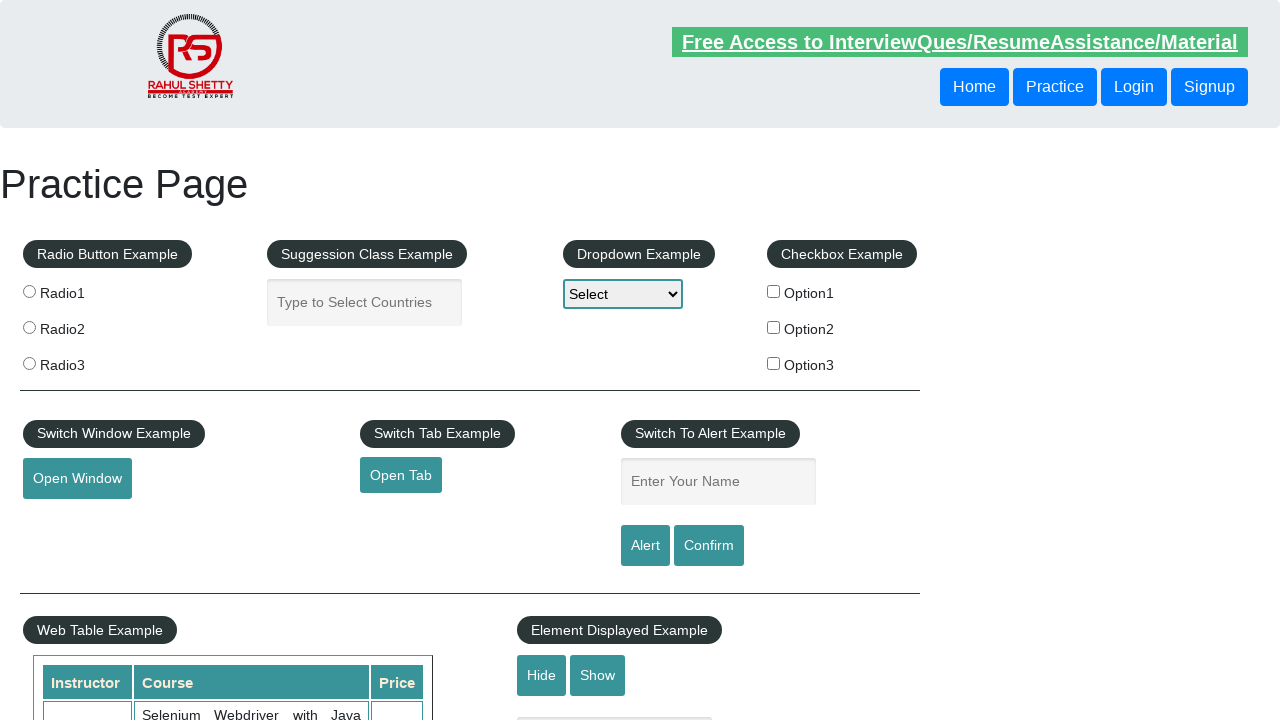

Added value 18 to running sum (current total: 117)
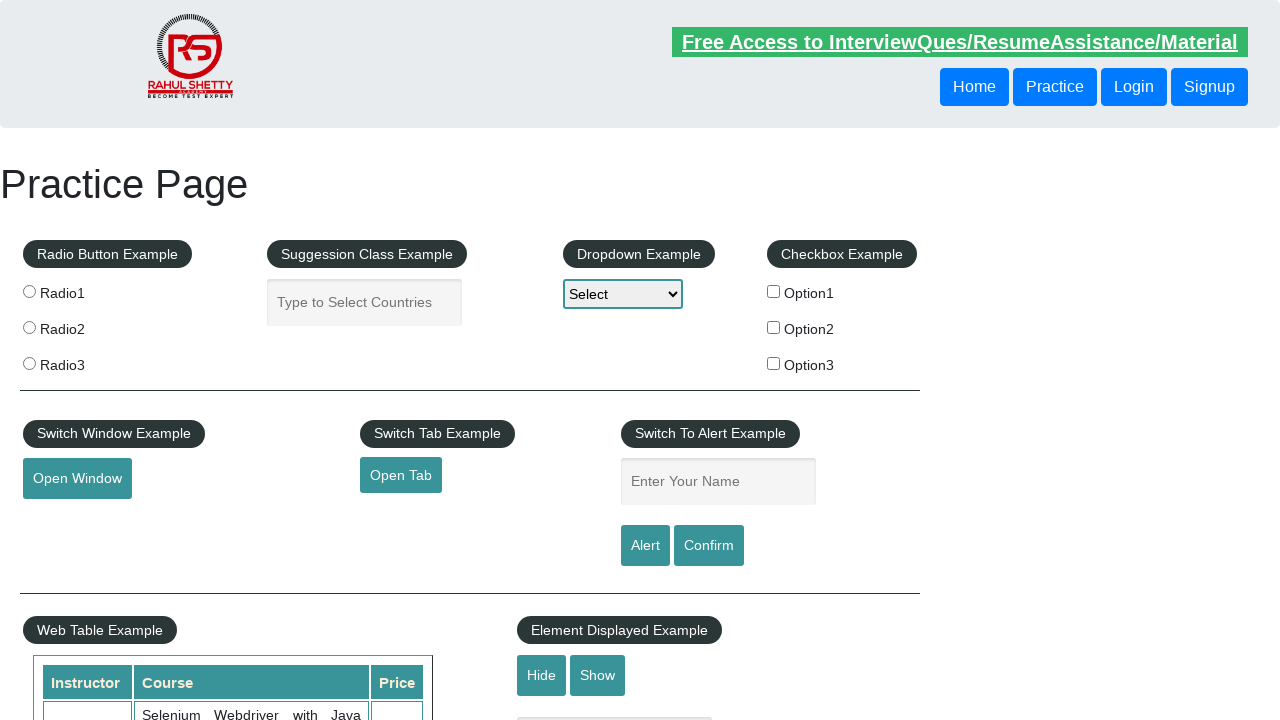

Added value 32 to running sum (current total: 149)
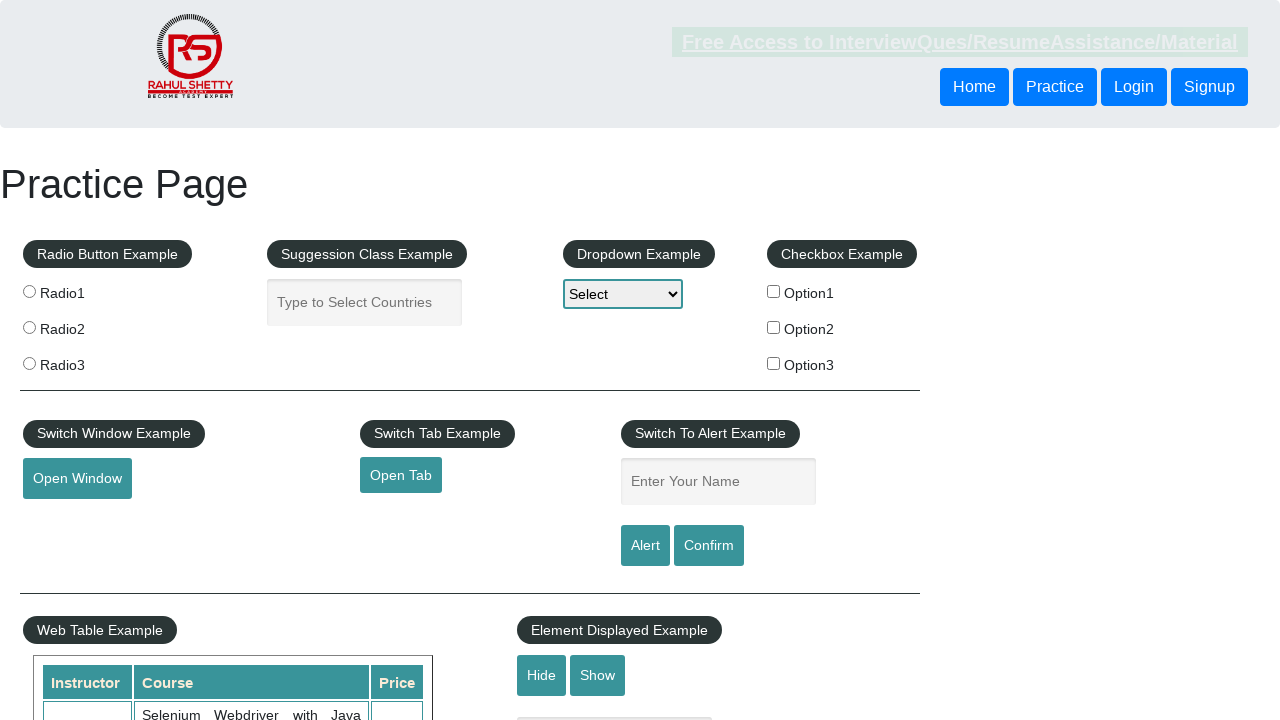

Added value 46 to running sum (current total: 195)
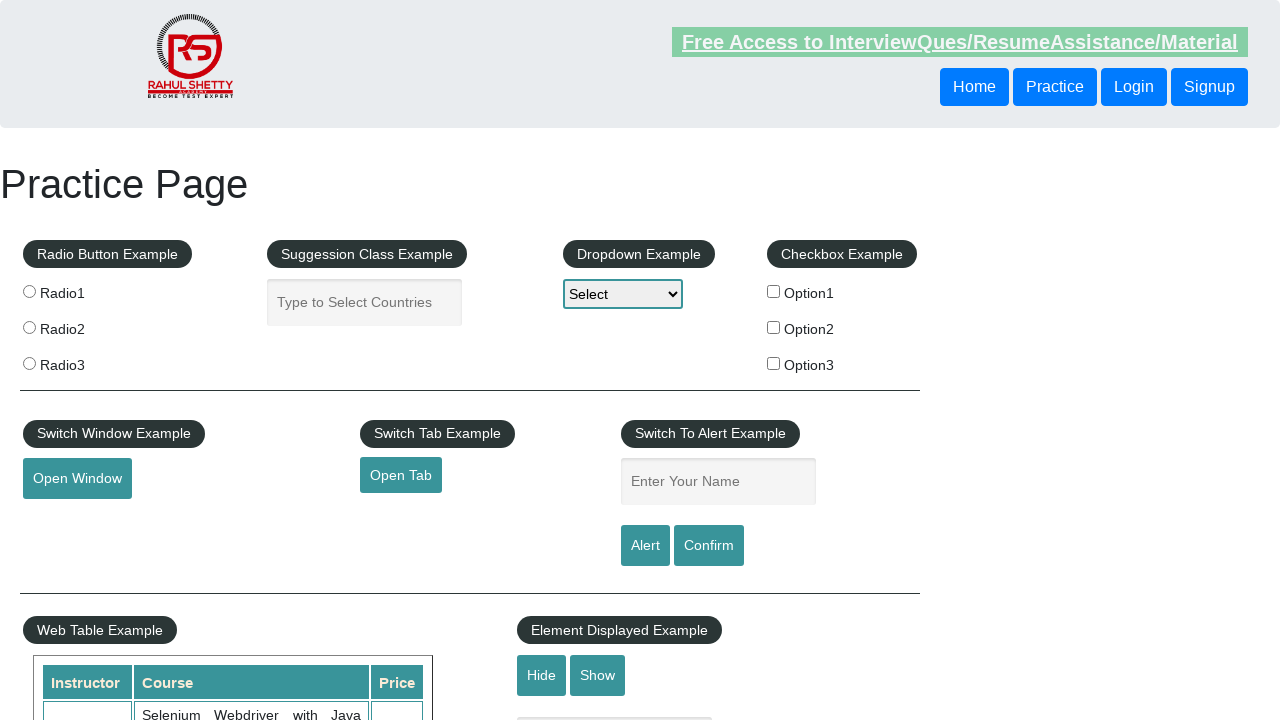

Added value 37 to running sum (current total: 232)
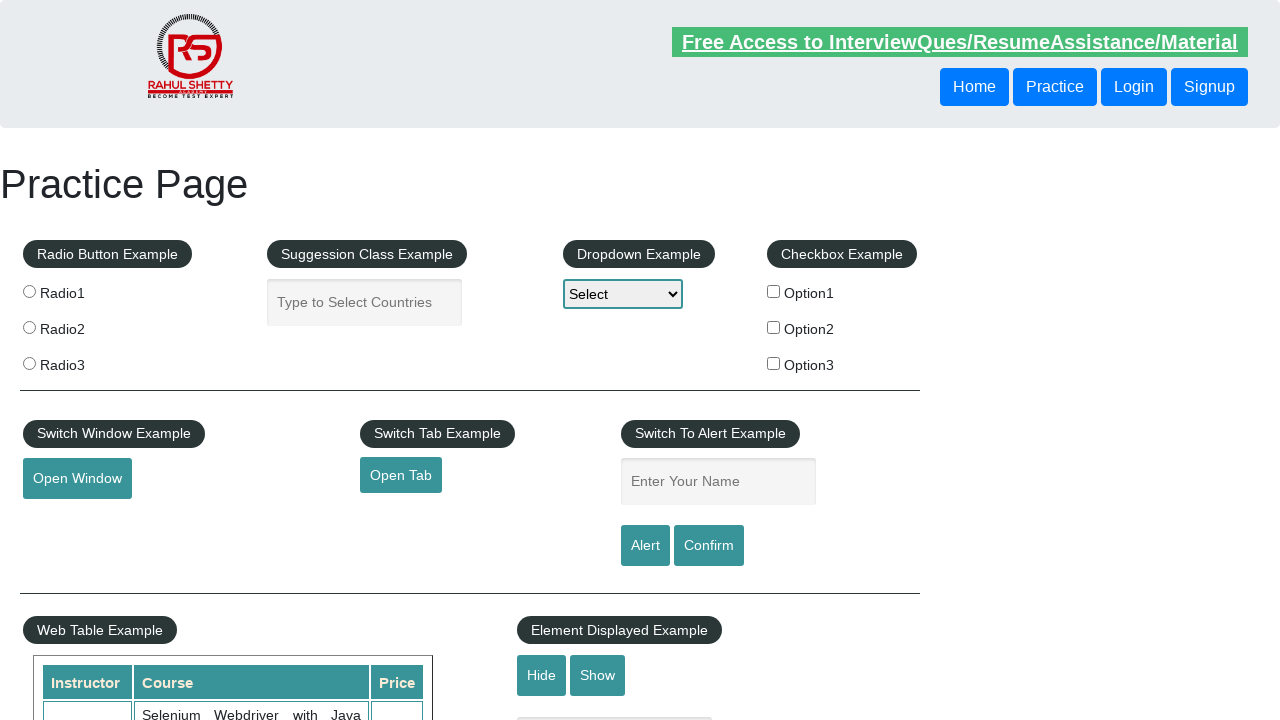

Added value 31 to running sum (current total: 263)
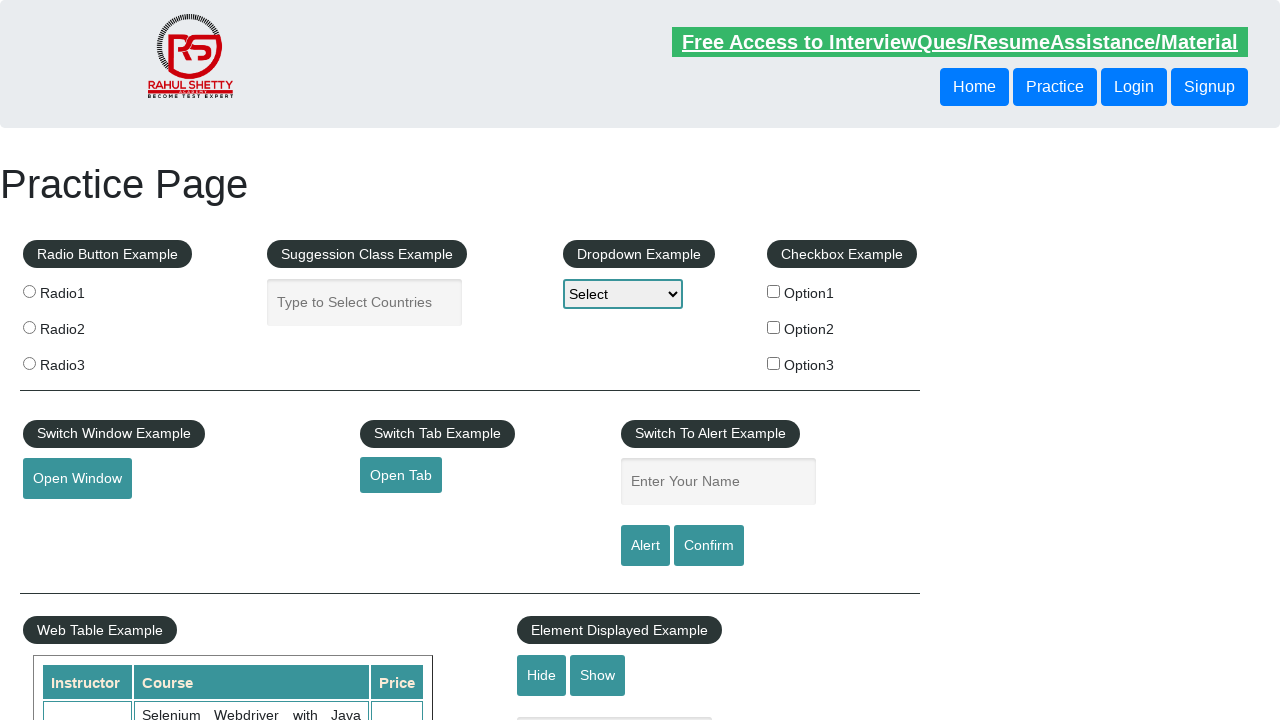

Added value 33 to running sum (current total: 296)
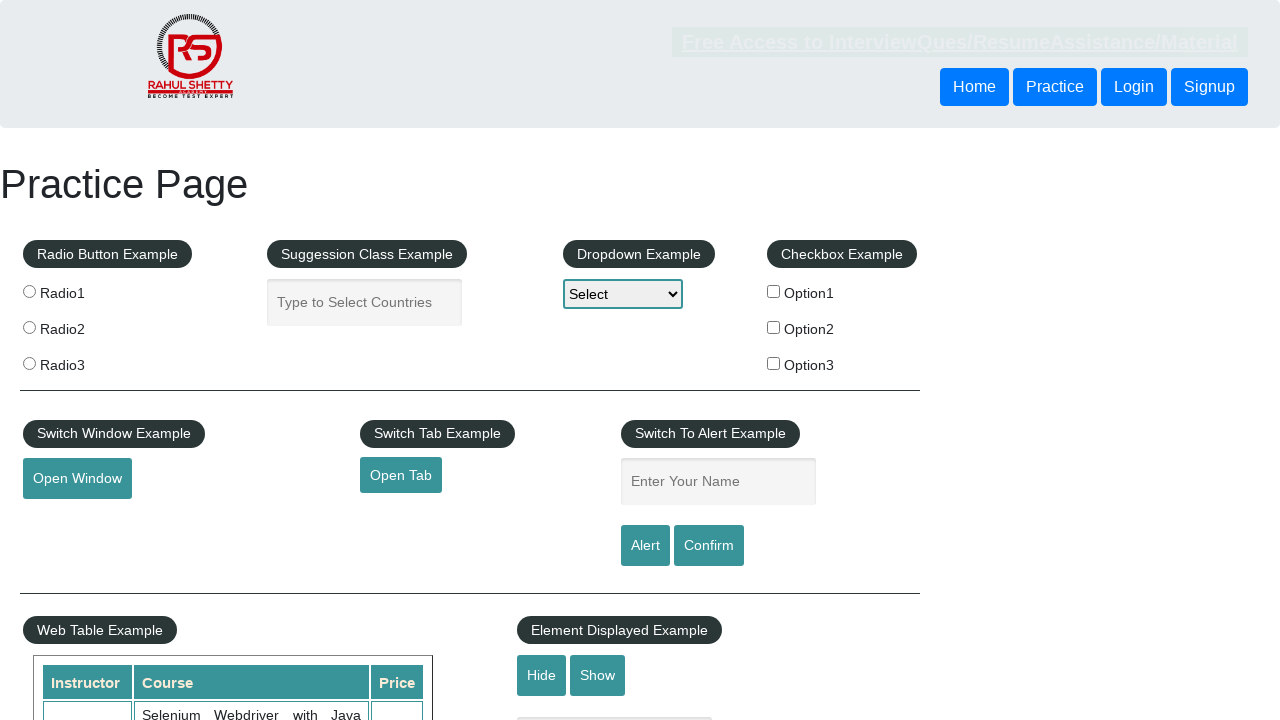

Found 'Social Media' entry in table, stopped summing
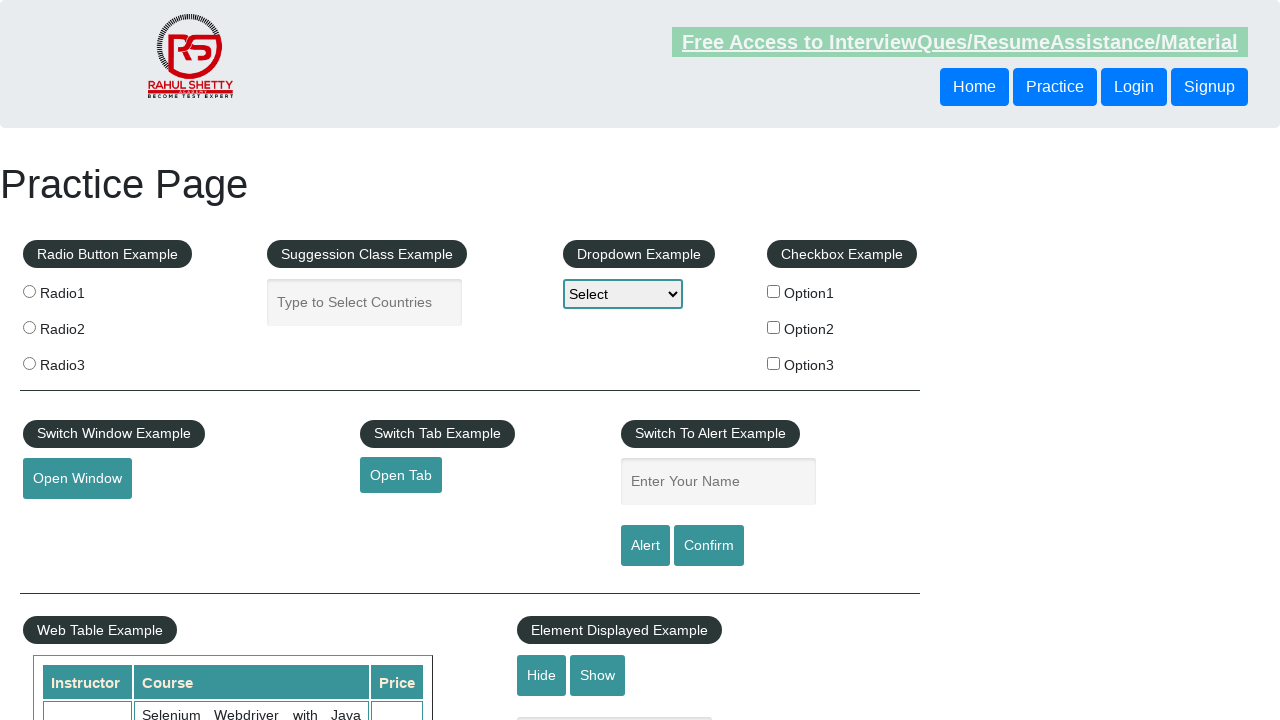

Located the total amount display element
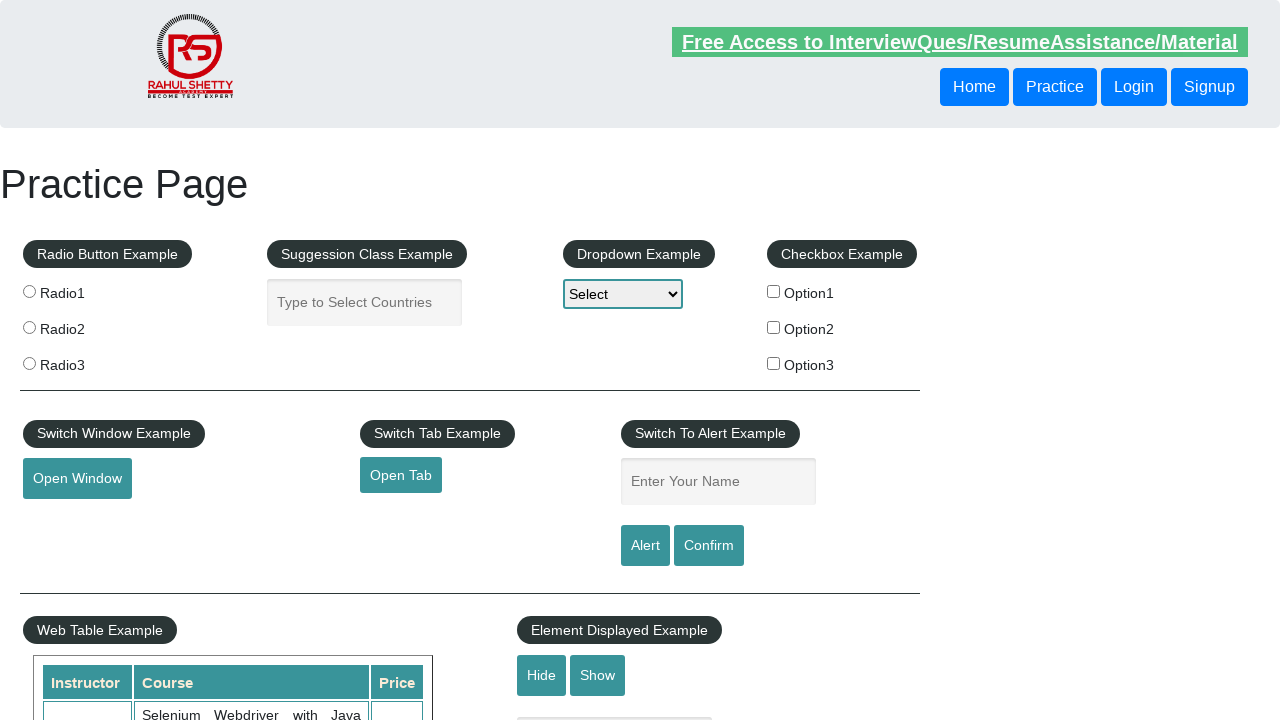

Retrieved displayed total text:  Total Amount Collected: 296 
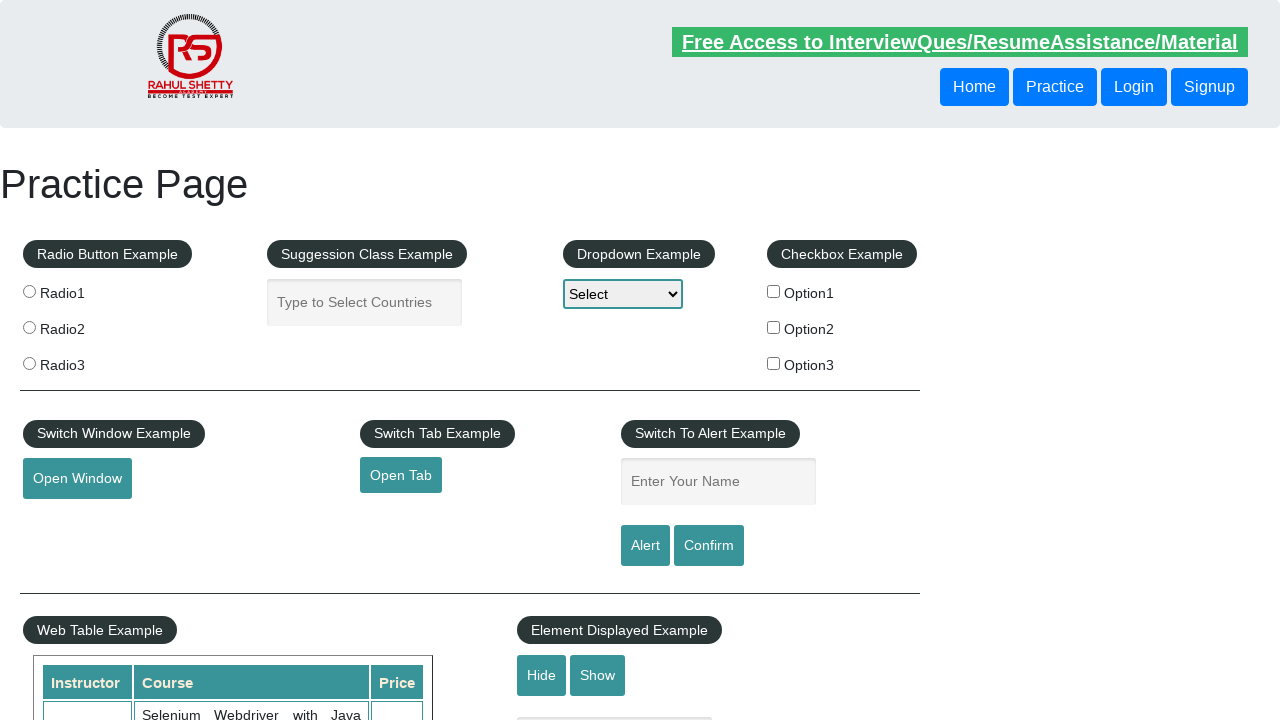

Parsed displayed total value: 296
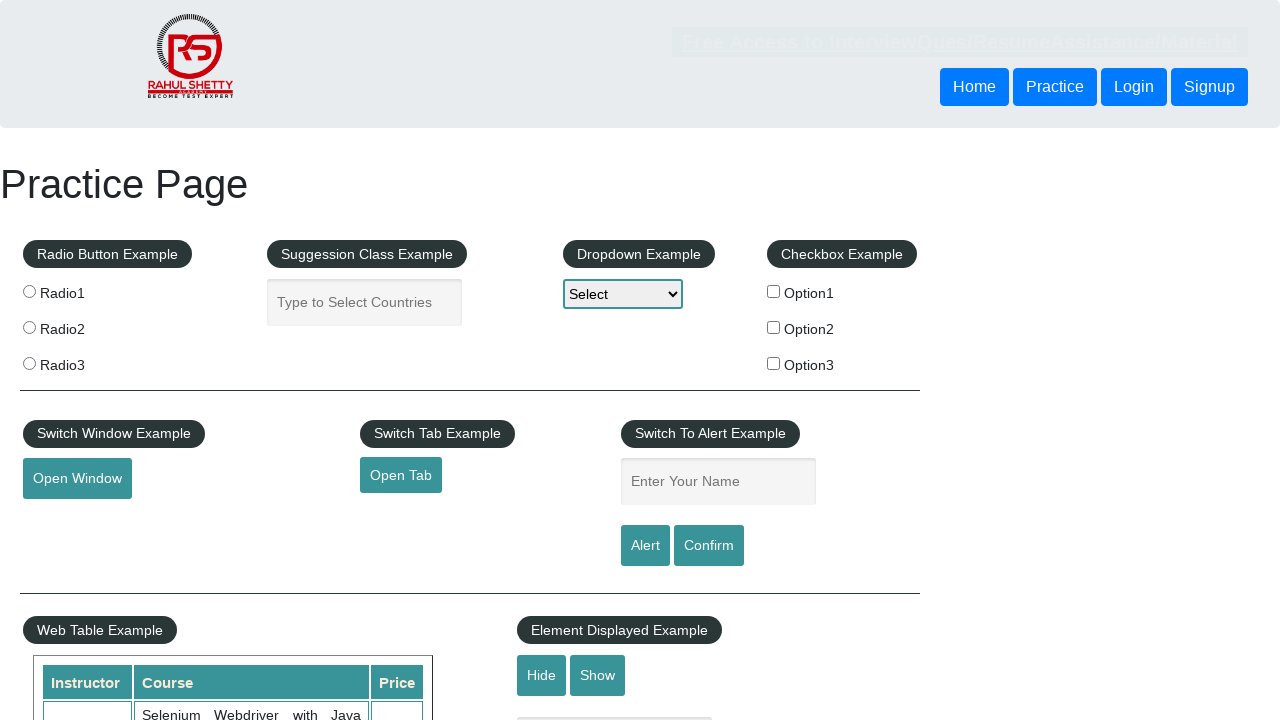

Verified calculated sum (296) matches displayed total (296)
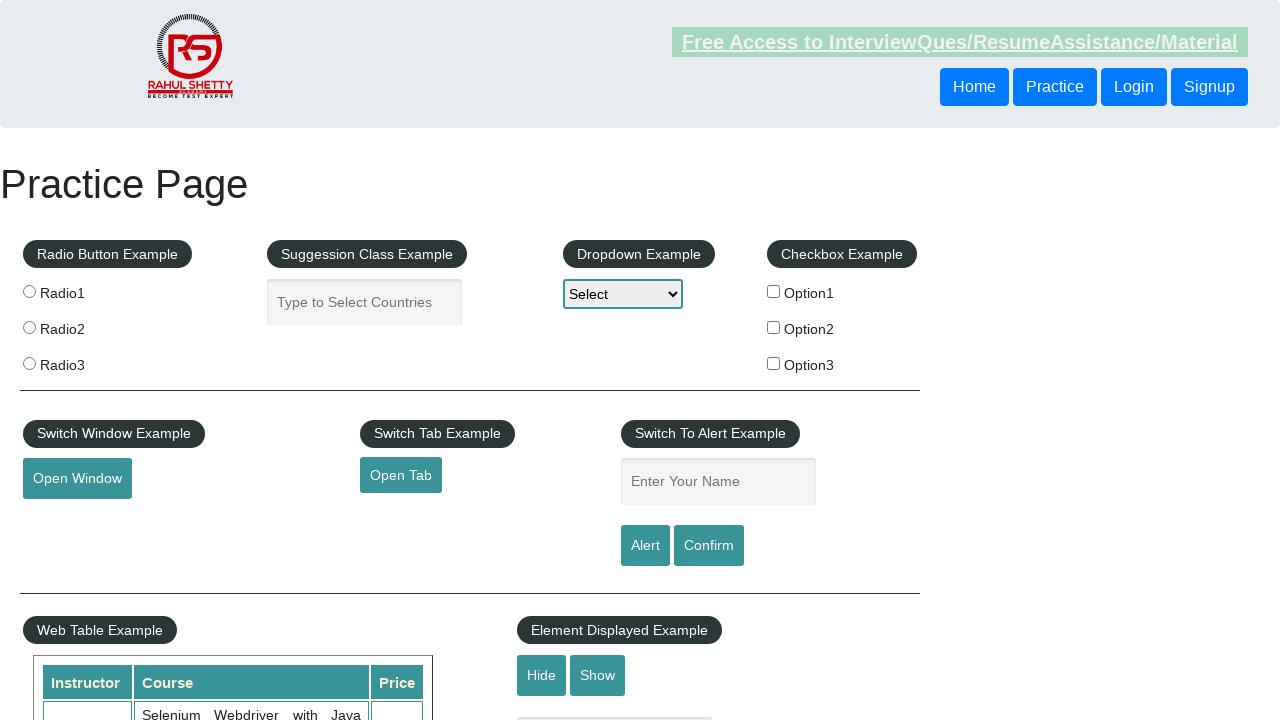

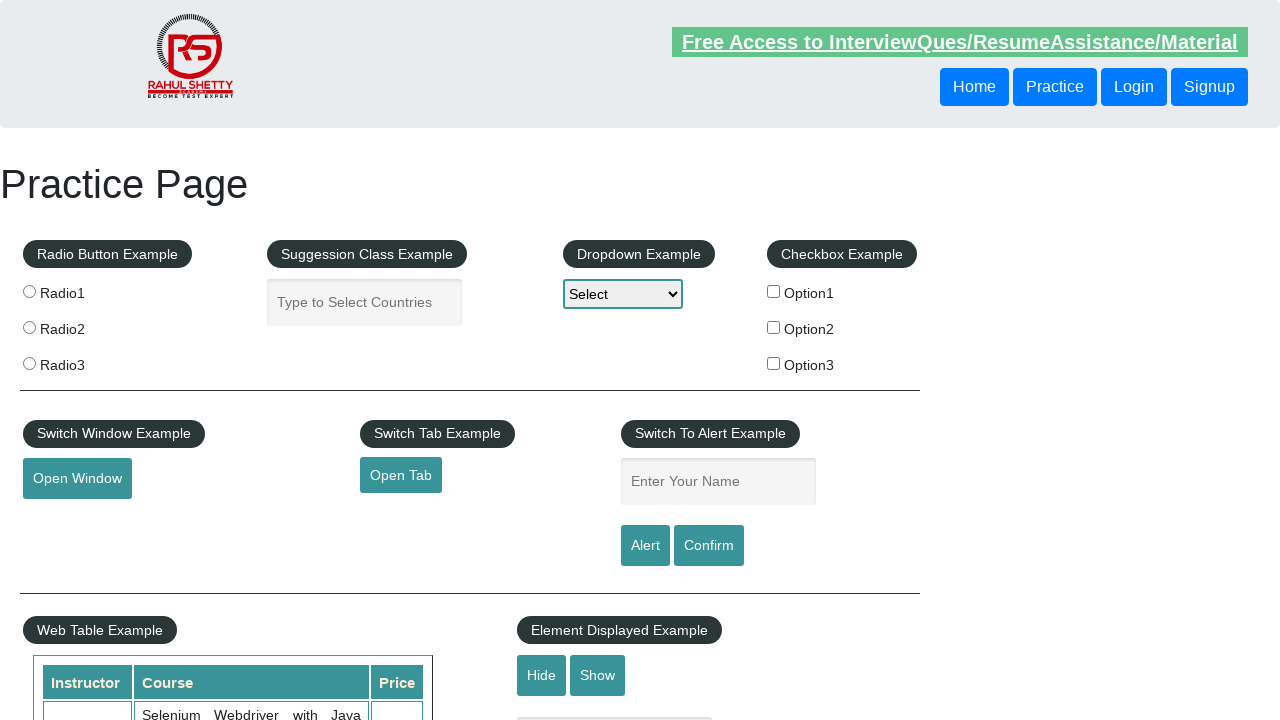